Tests JavaScript alert popup handling by clicking a button that triggers a JS alert, waiting for the alert to appear, and accepting it

Starting URL: https://the-internet.herokuapp.com/javascript_alerts

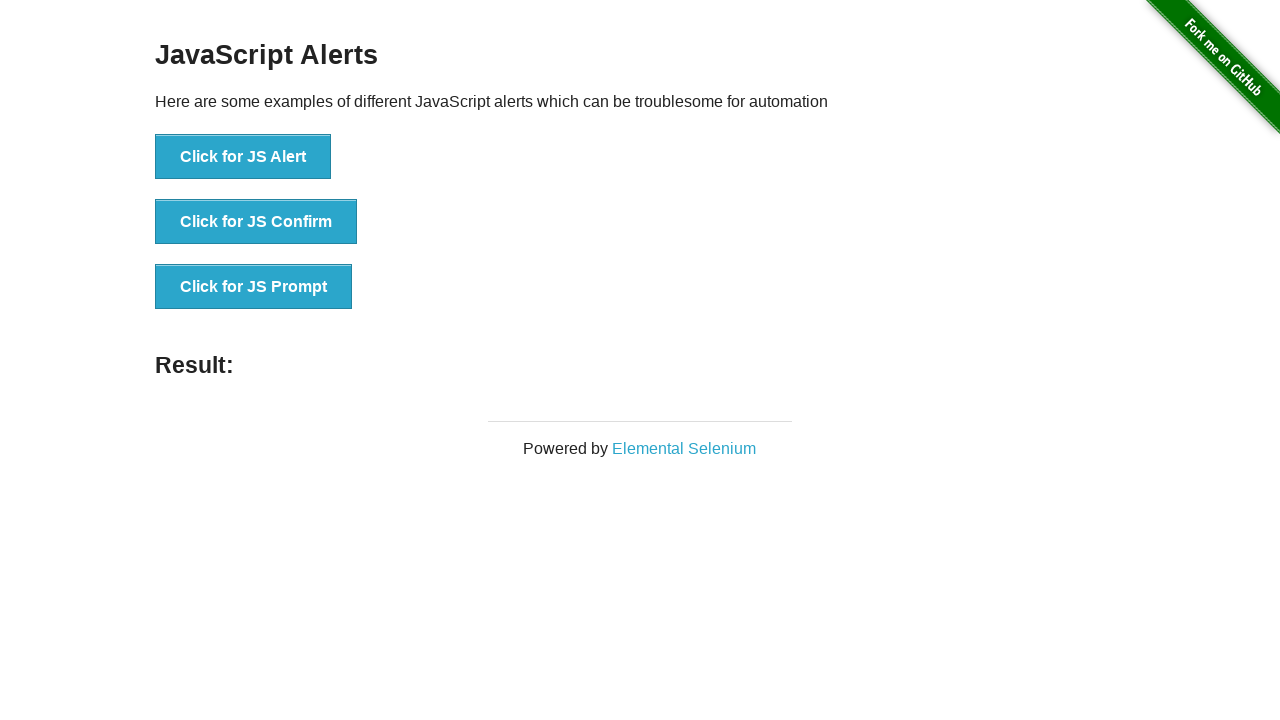

Clicked button to trigger JS Alert at (243, 157) on xpath=//button[text()='Click for JS Alert']
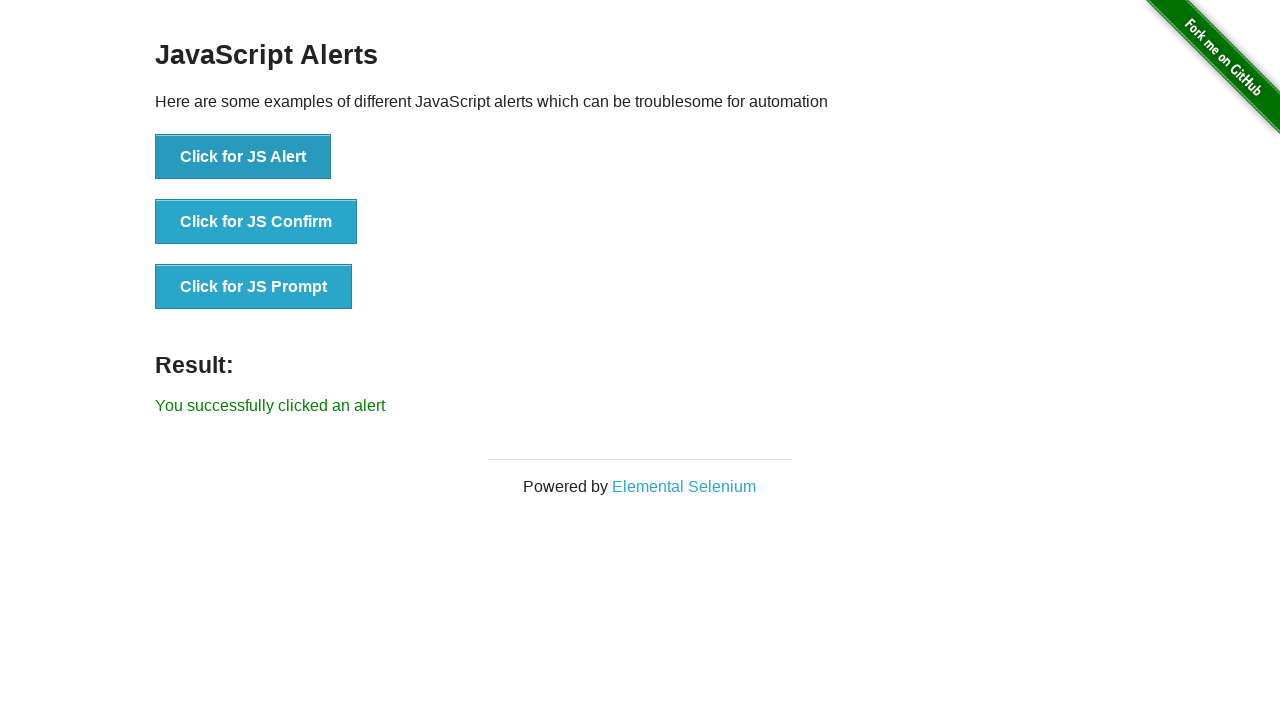

Set up dialog handler to accept alerts
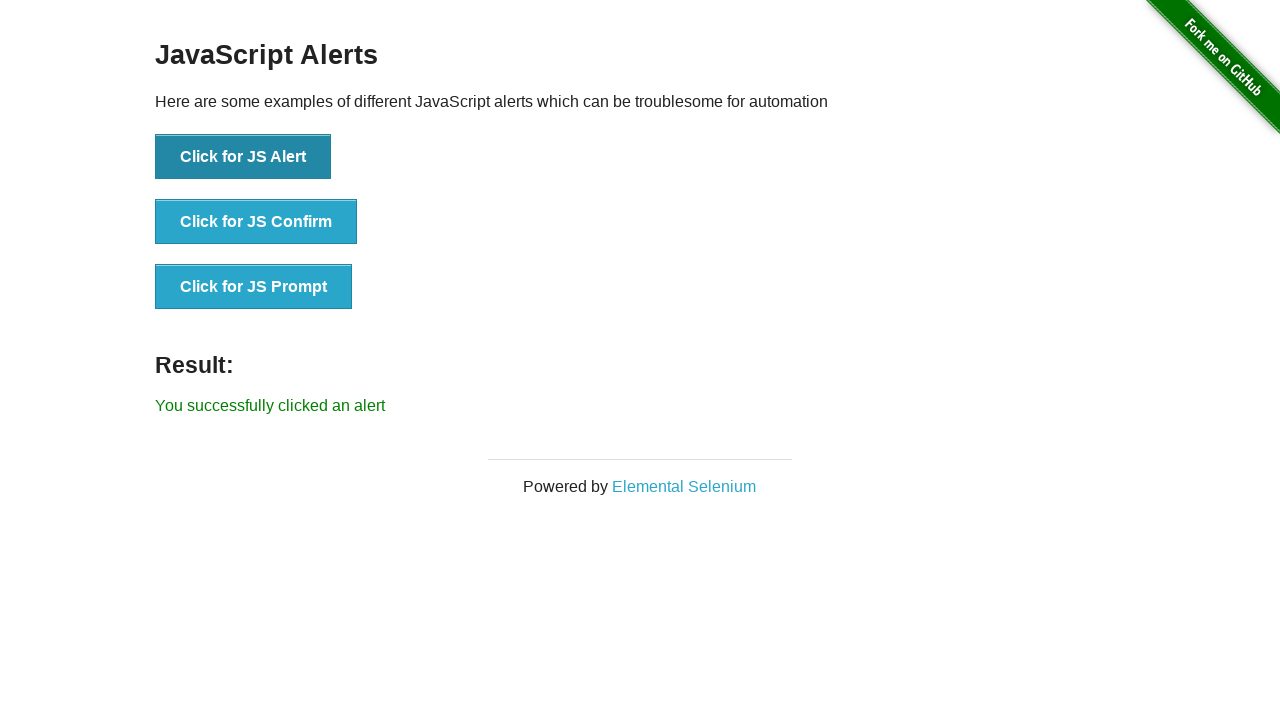

Configured explicit dialog handler with message logging
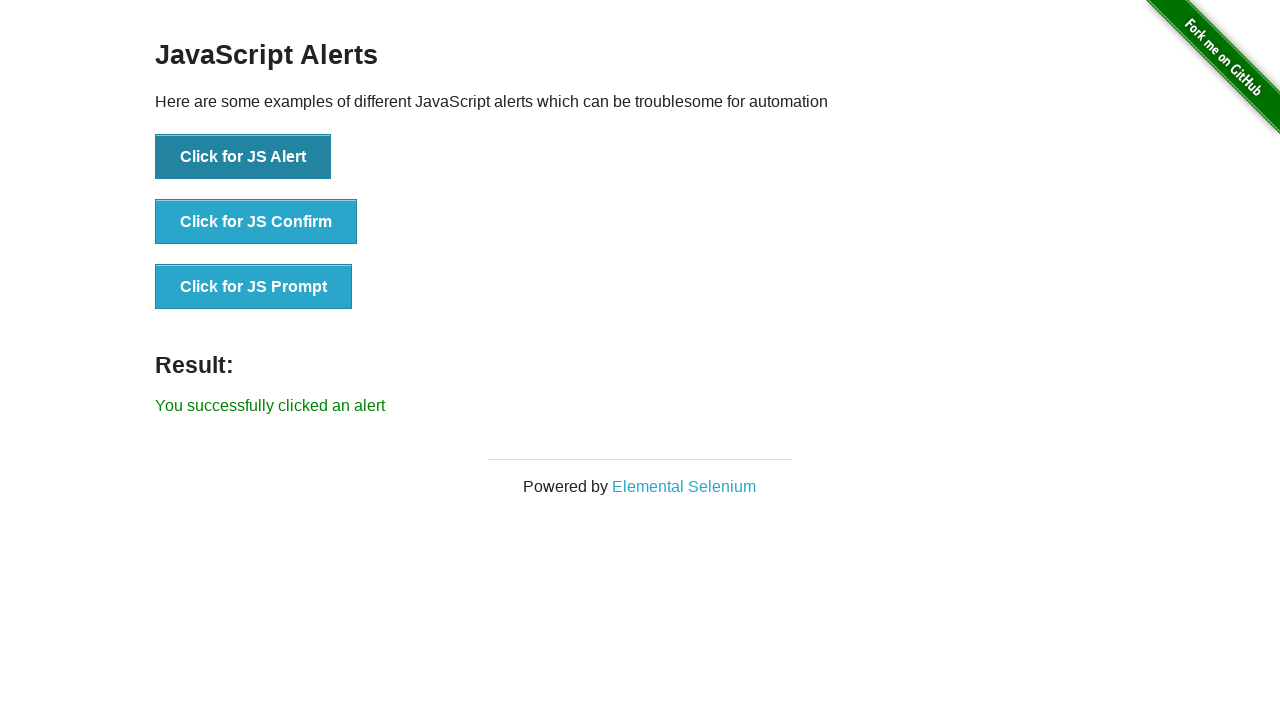

Clicked button to trigger JS Alert at (243, 157) on xpath=//button[text()='Click for JS Alert']
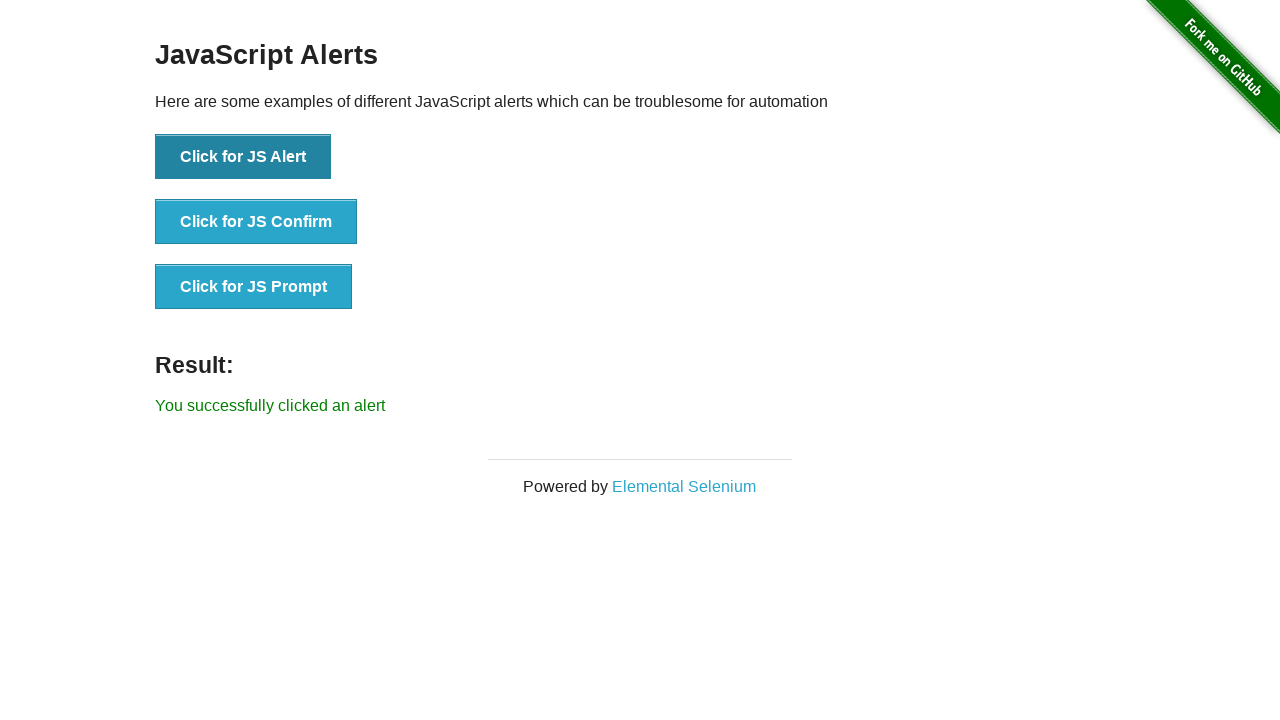

Alert was handled and result element appeared
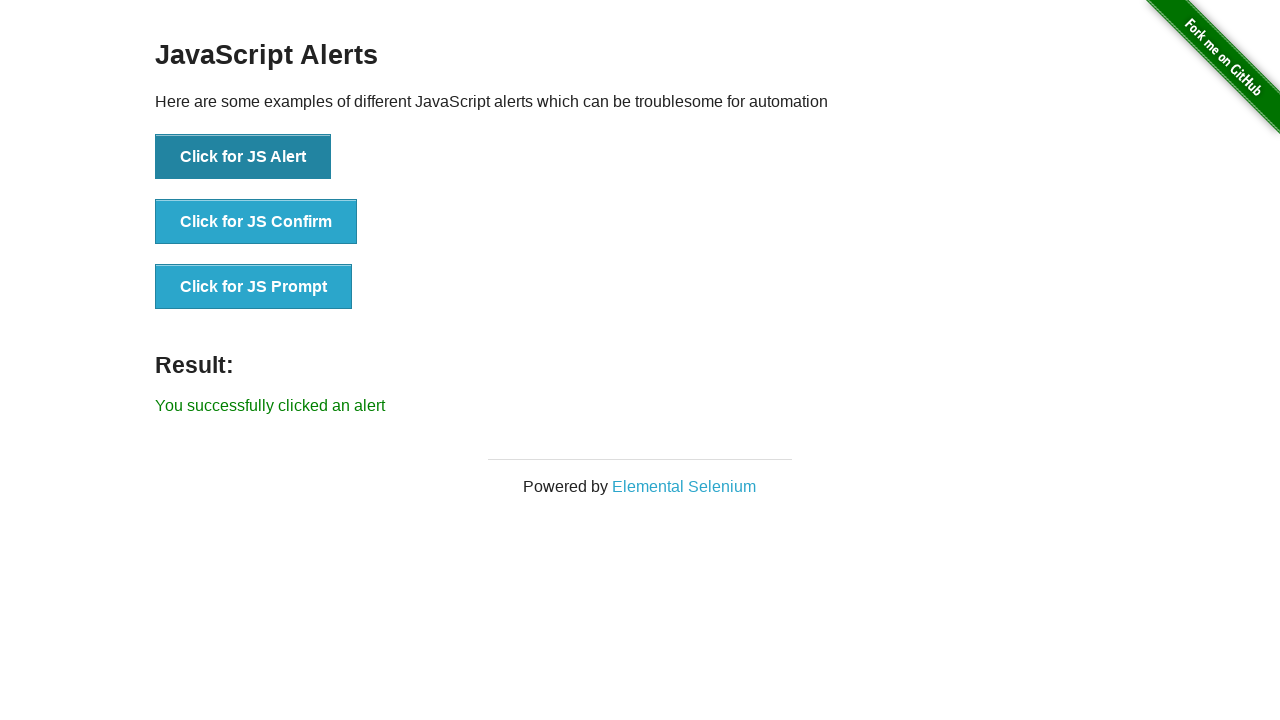

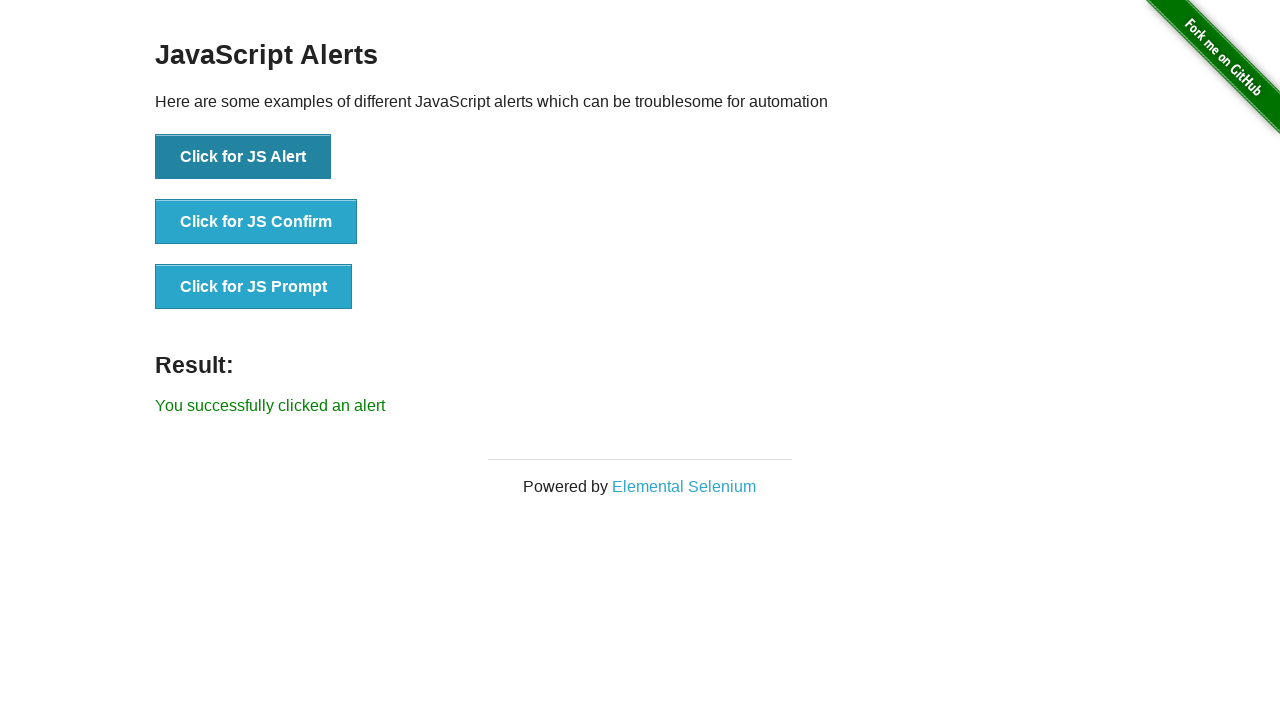